Tests the Lorem Ipsum generator by clearing the paragraph count field, entering a random number between 1-5, clicking the generate button, and verifying the generated text appears

Starting URL: https://ru.lipsum.com/

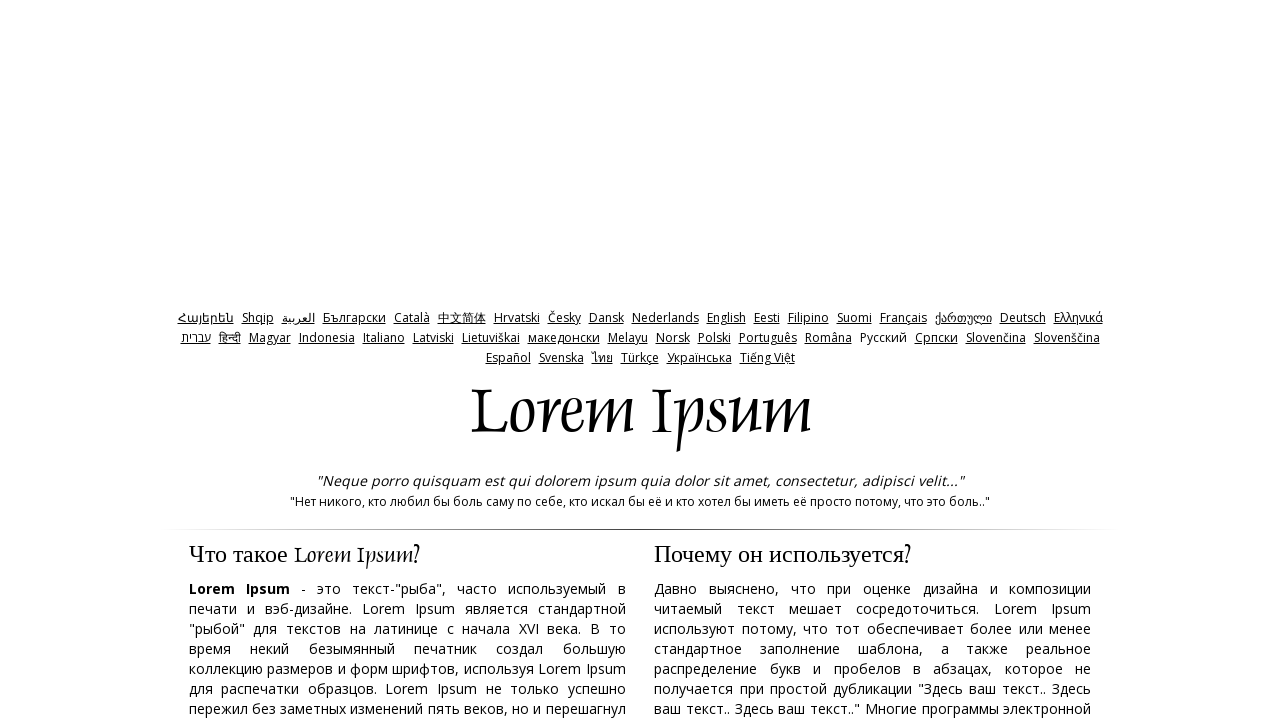

Cleared the paragraph count field on #amount
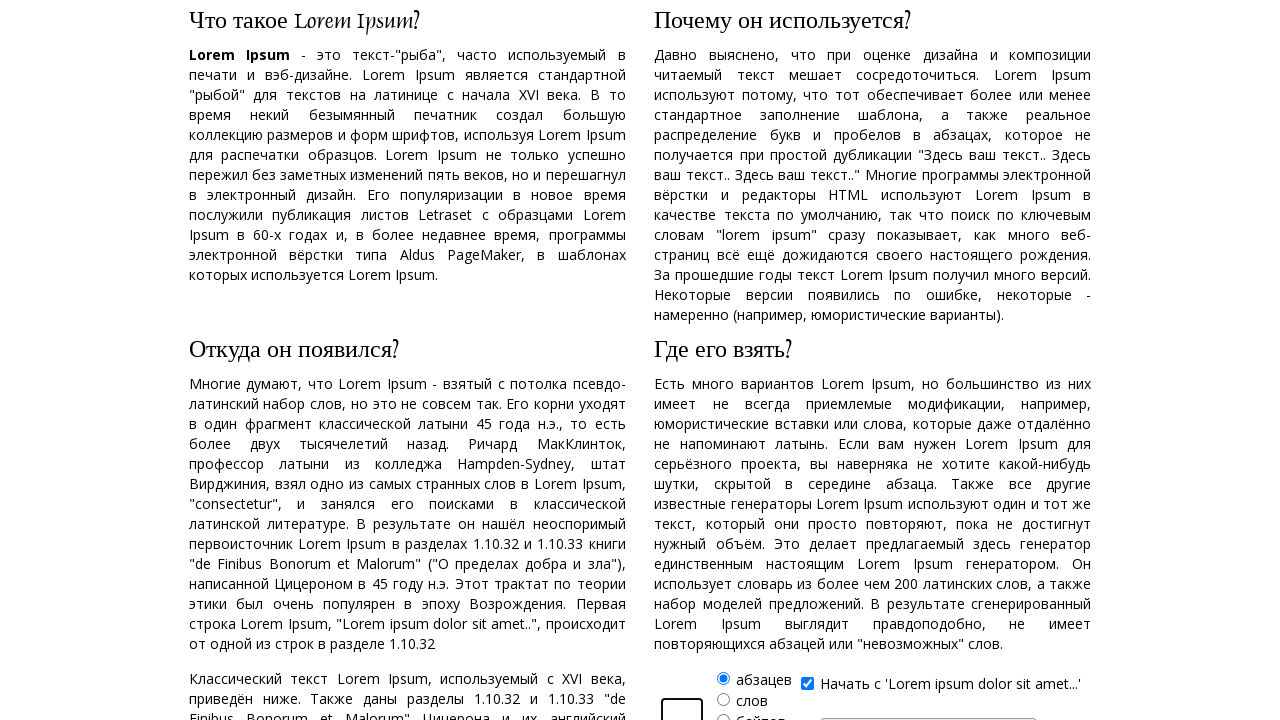

Entered random paragraph count: 5 on #amount
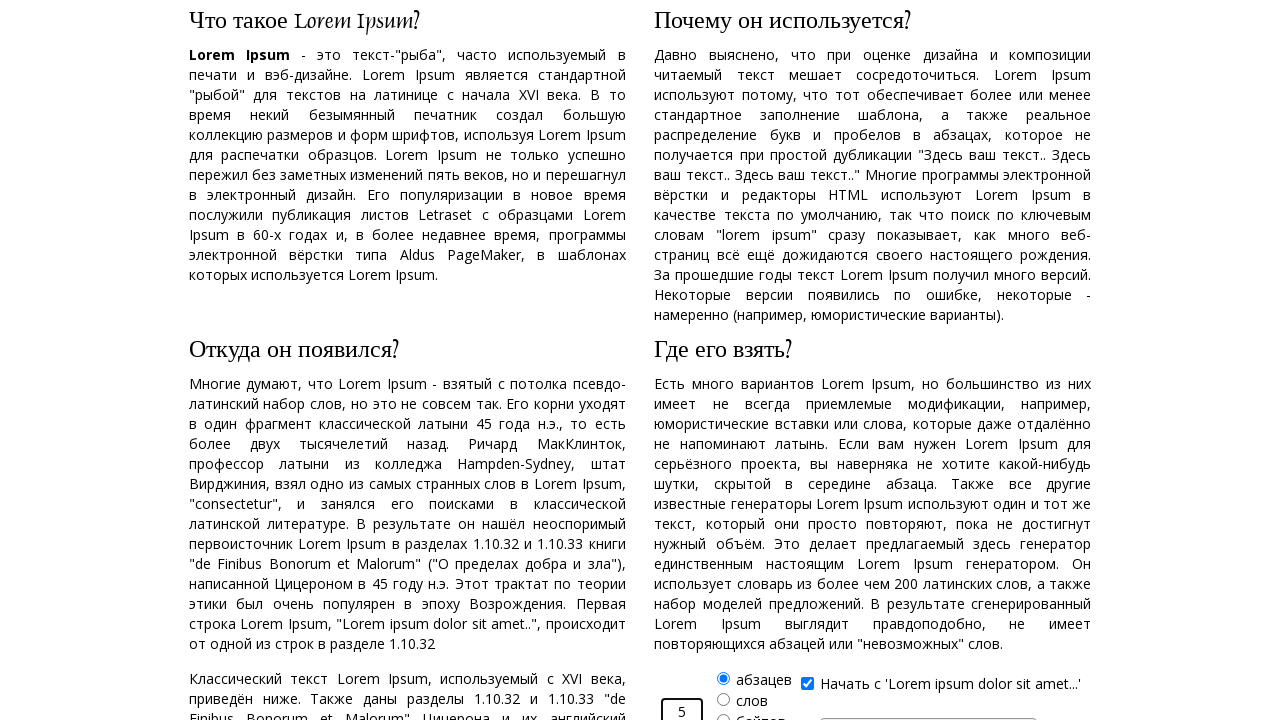

Clicked the generate button at (928, 707) on input#generate
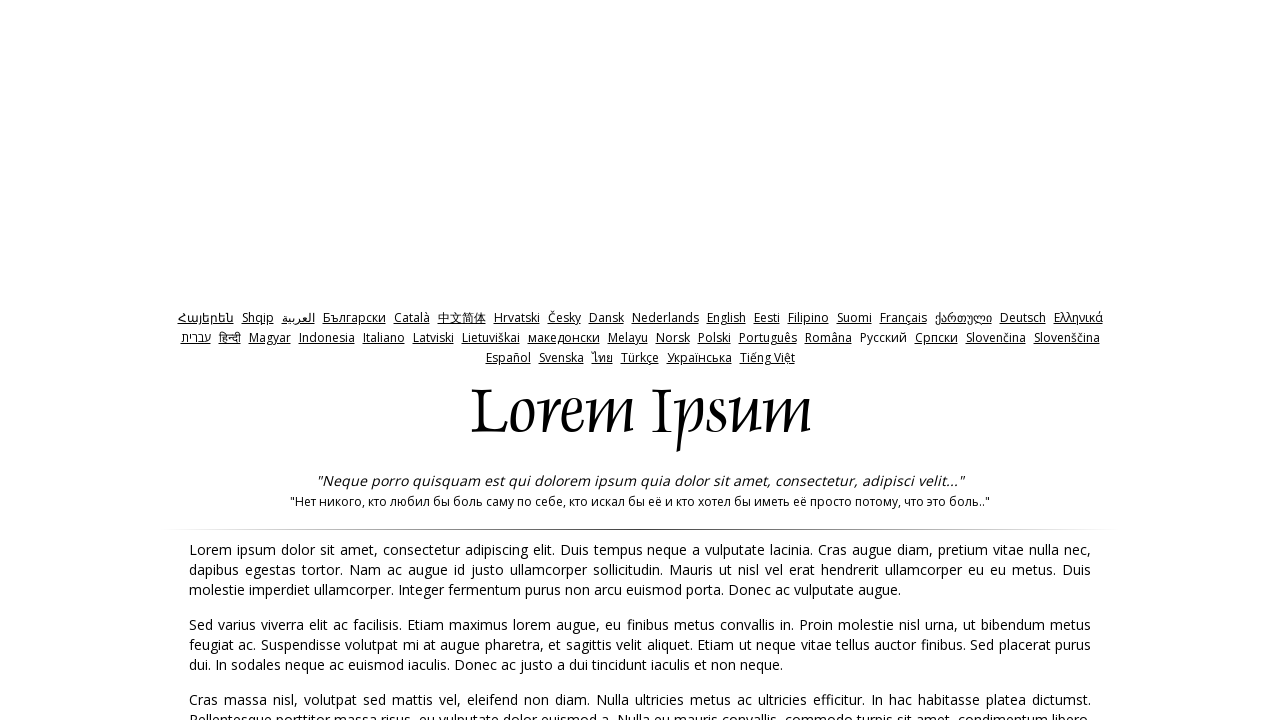

Lorem ipsum text appeared on the page
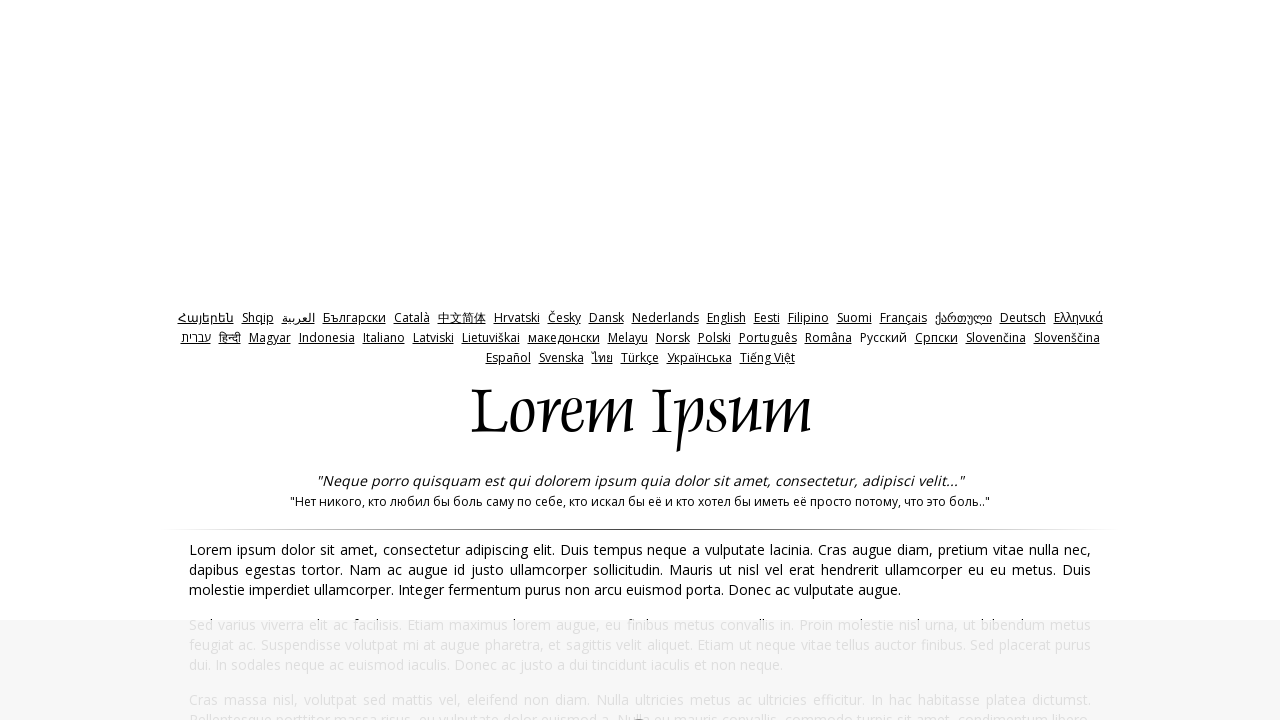

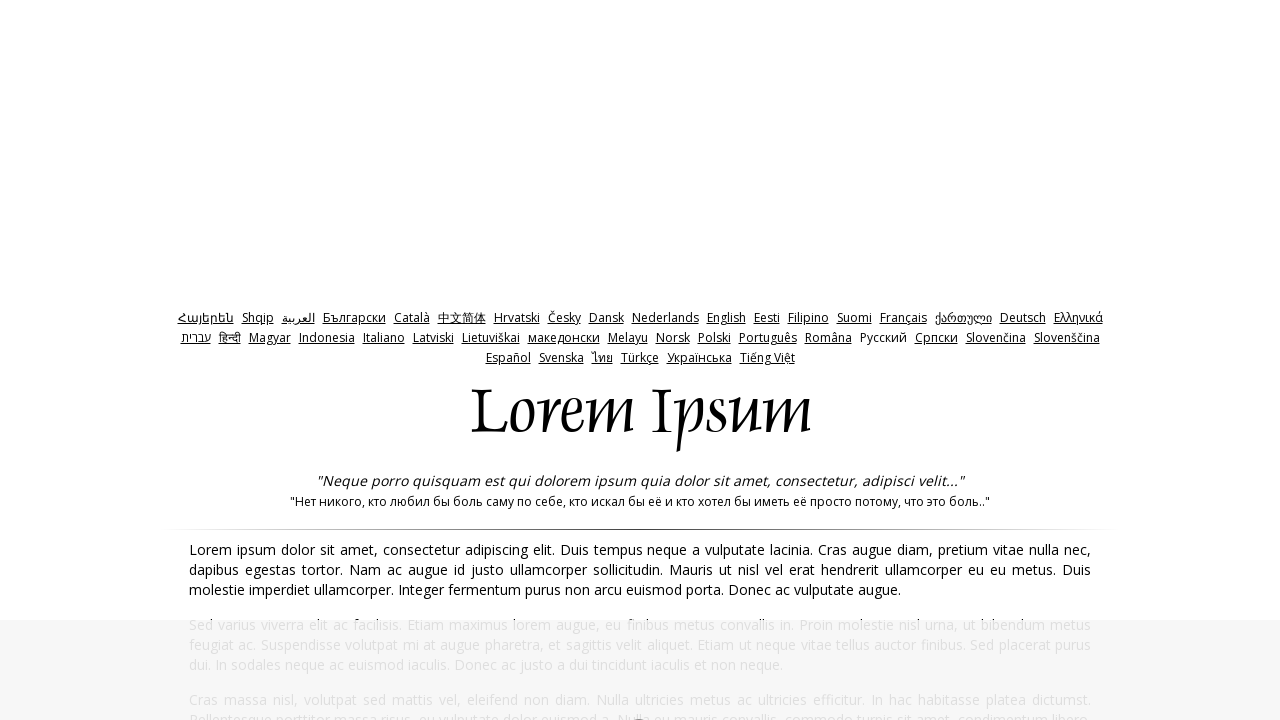